Tests a chatbot interface by sending an "Address relocation" message through the chat input box

Starting URL: https://bots.kore.ai/webclient/d5a4a8e6dc2e4701a8803ed46180182a4e836bdc0c414c06ae96e3b46a118ca4stf1

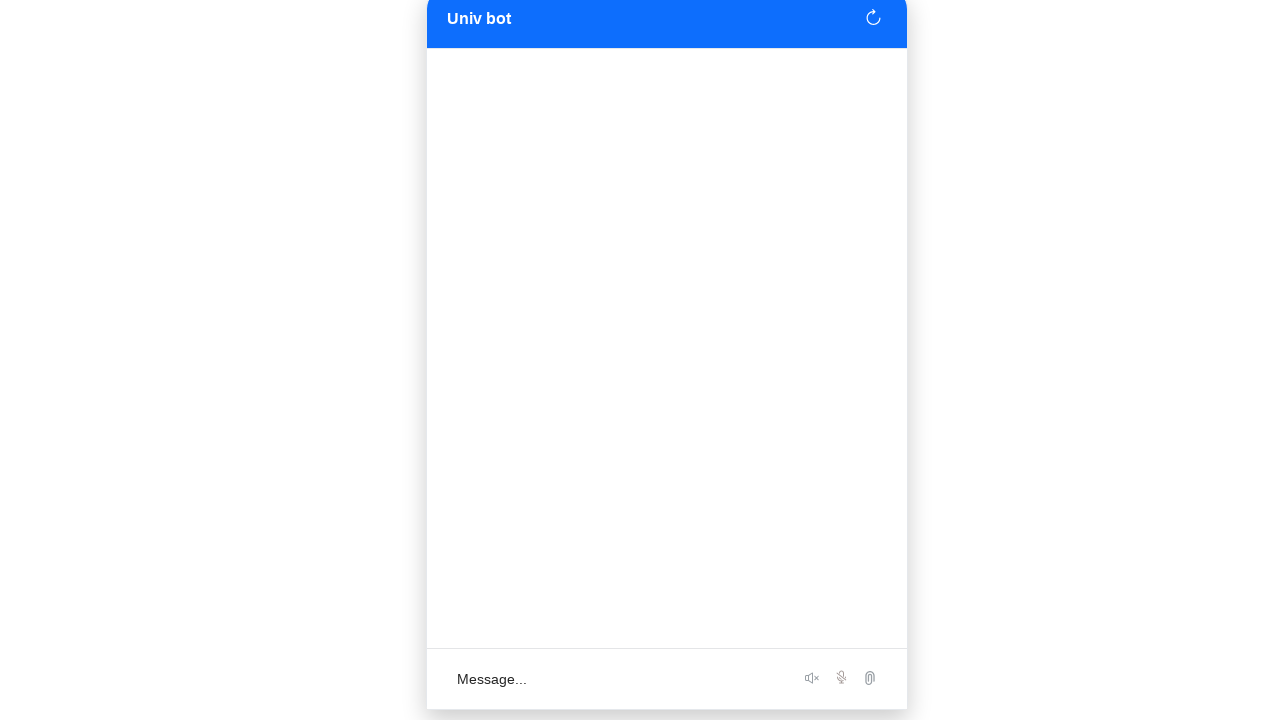

Chat input box loaded and is available
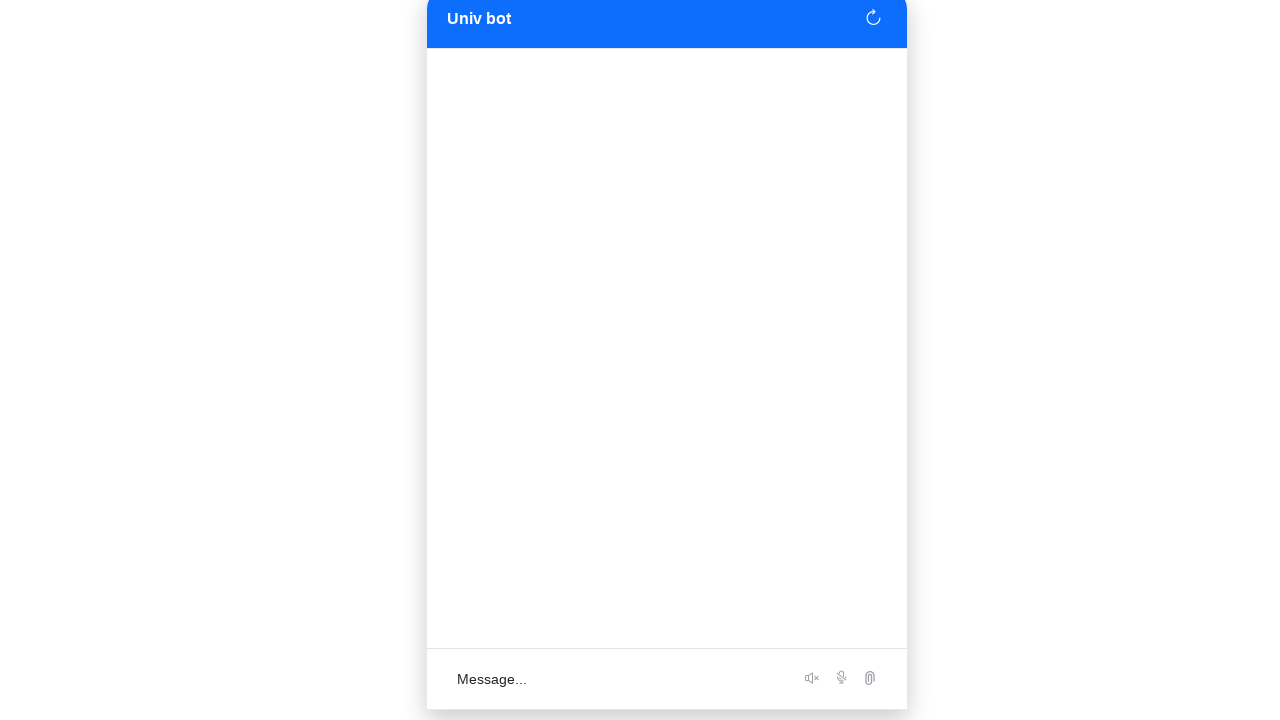

Typed 'Address relocation' message in chat input box on .chatInputBox
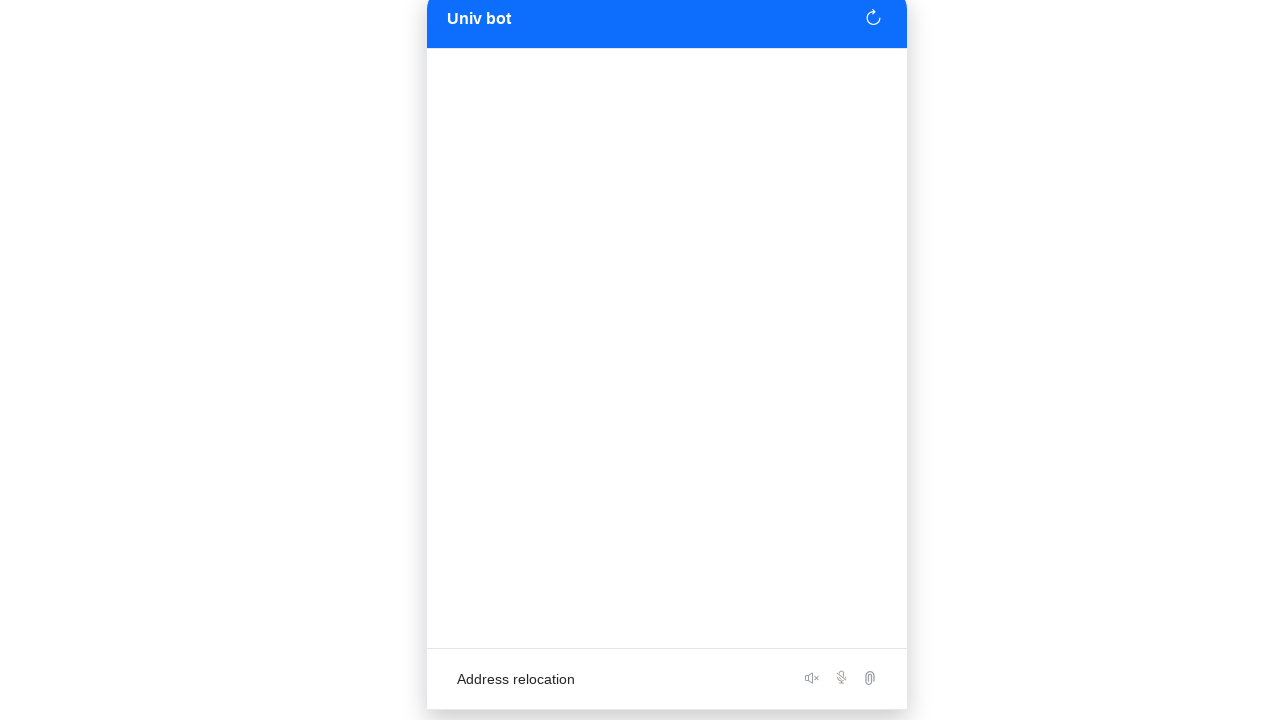

Pressed Enter to send 'Address relocation' message on .chatInputBox
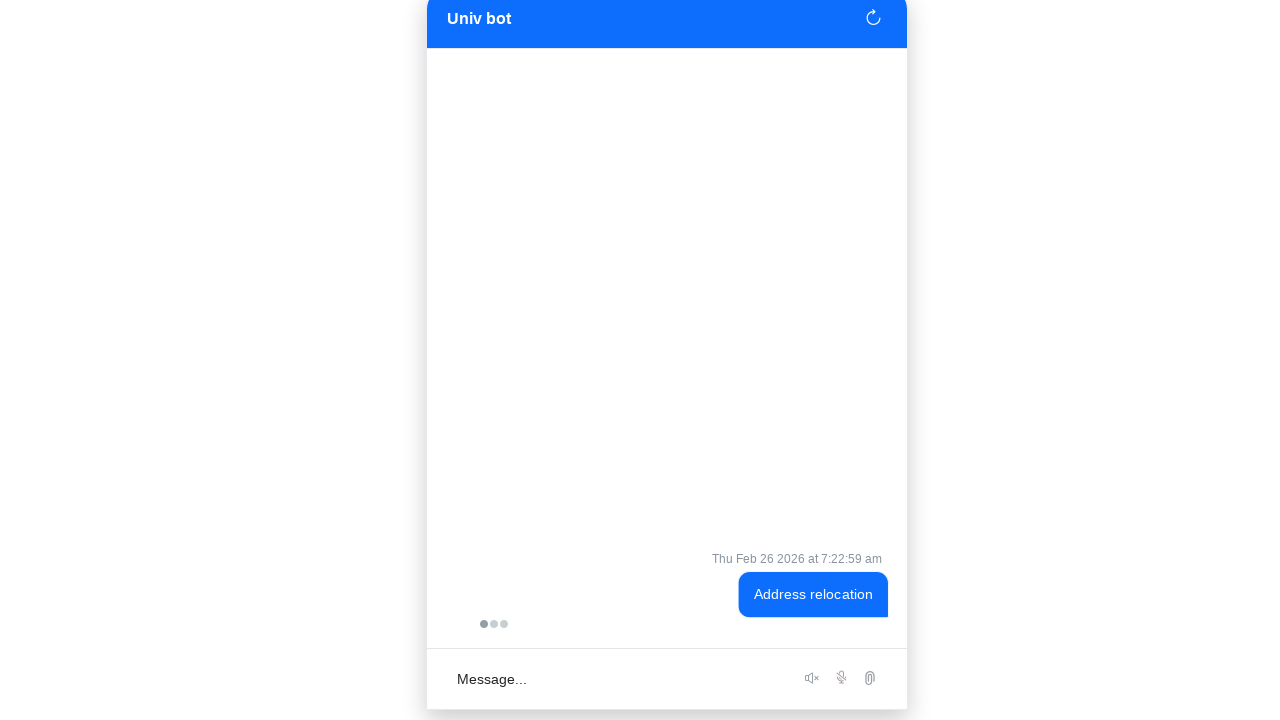

Waited 3 seconds for chatbot response to load
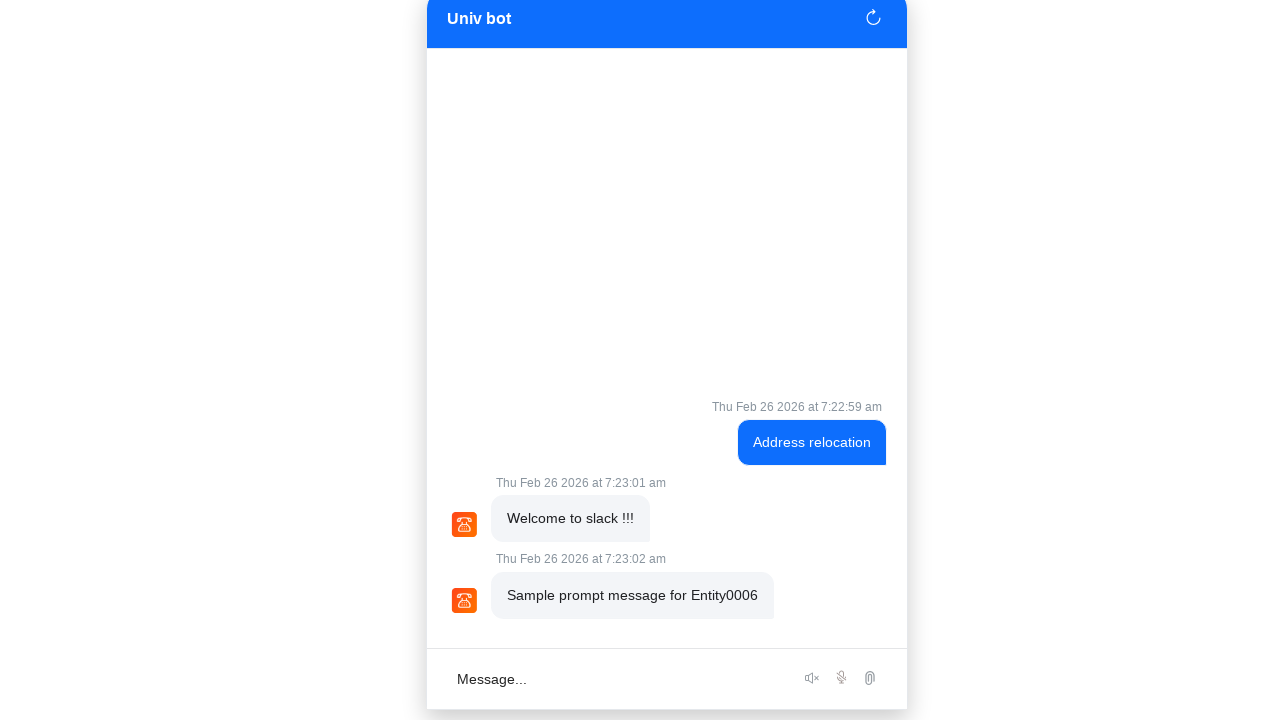

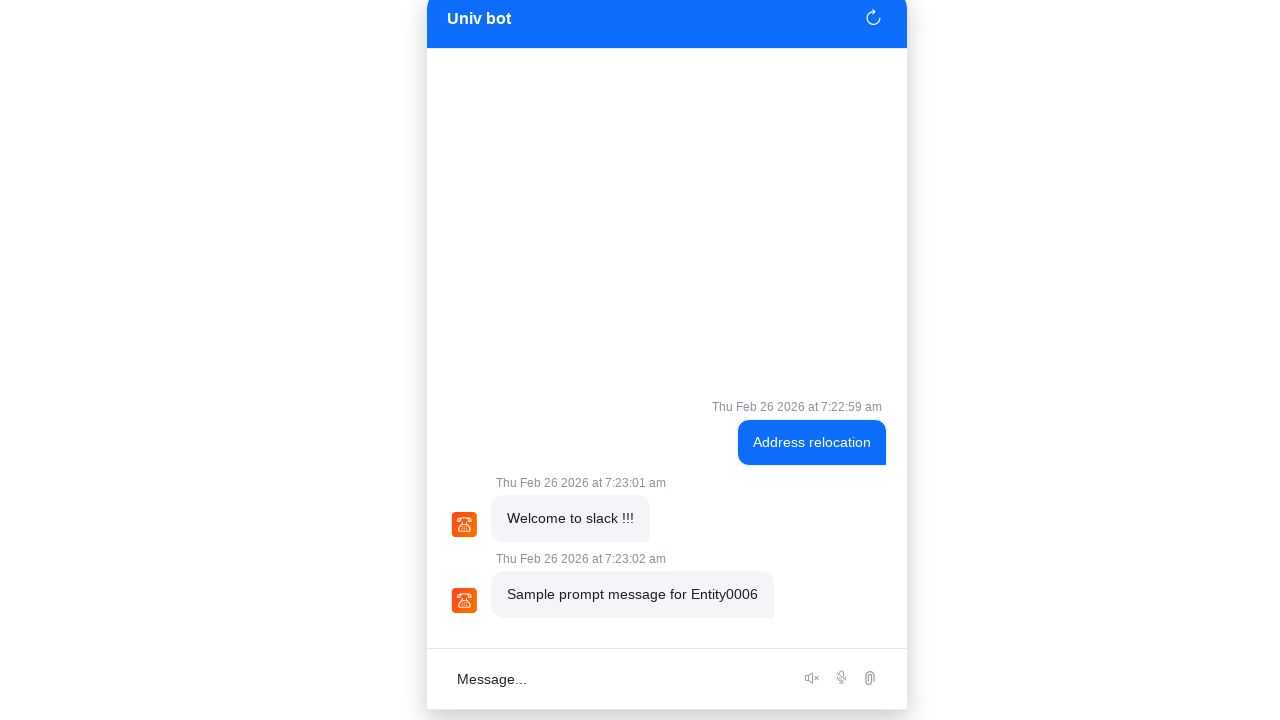